Tests e-commerce search functionality by searching for a product, clicking on it, and validating product details including title, image, description, price, and additional information tab.

Starting URL: https://atid.store/

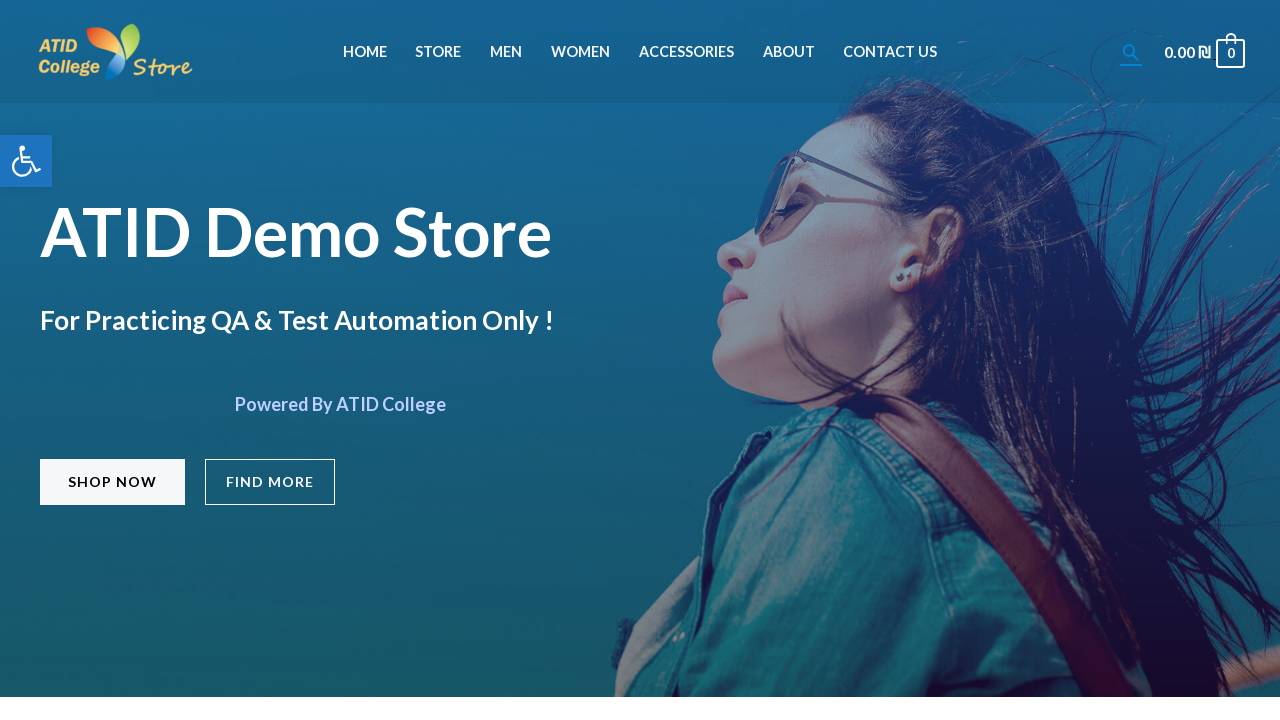

Clicked search icon link to open search box at (1131, 52) on a[aria-label='Search icon link']
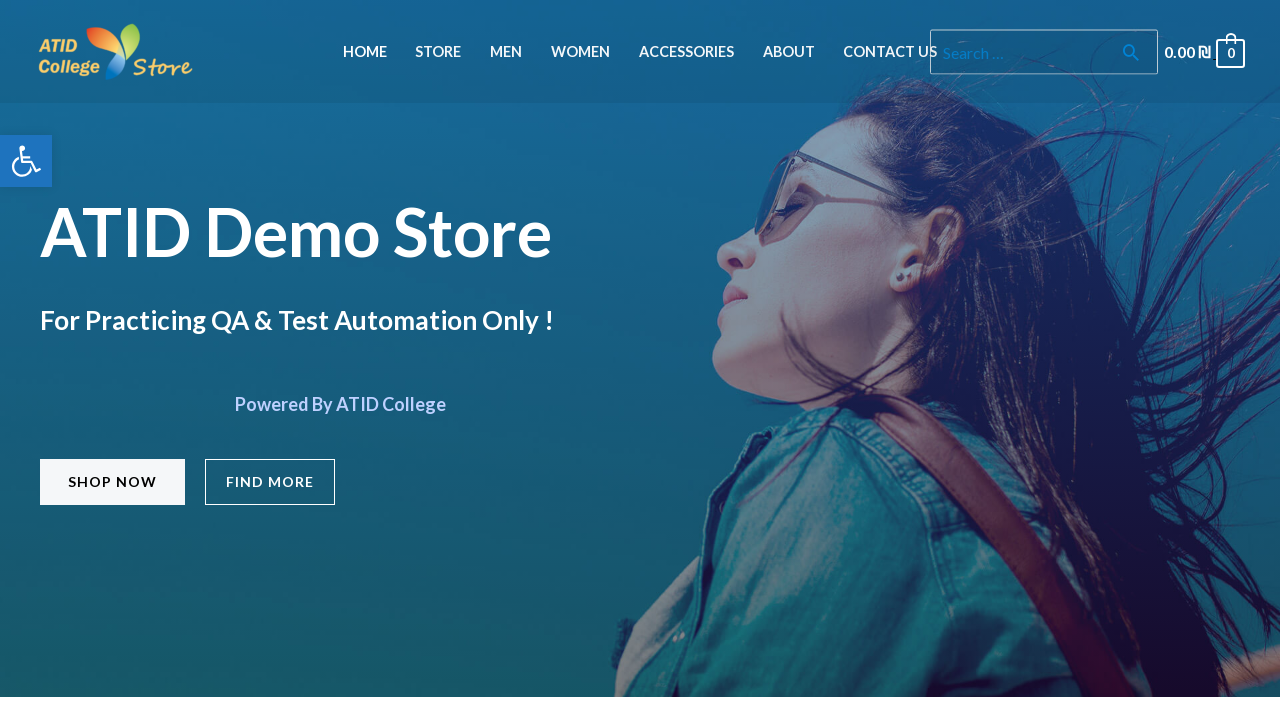

Filled search box with 'hoodie' on input[placeholder='Search …']
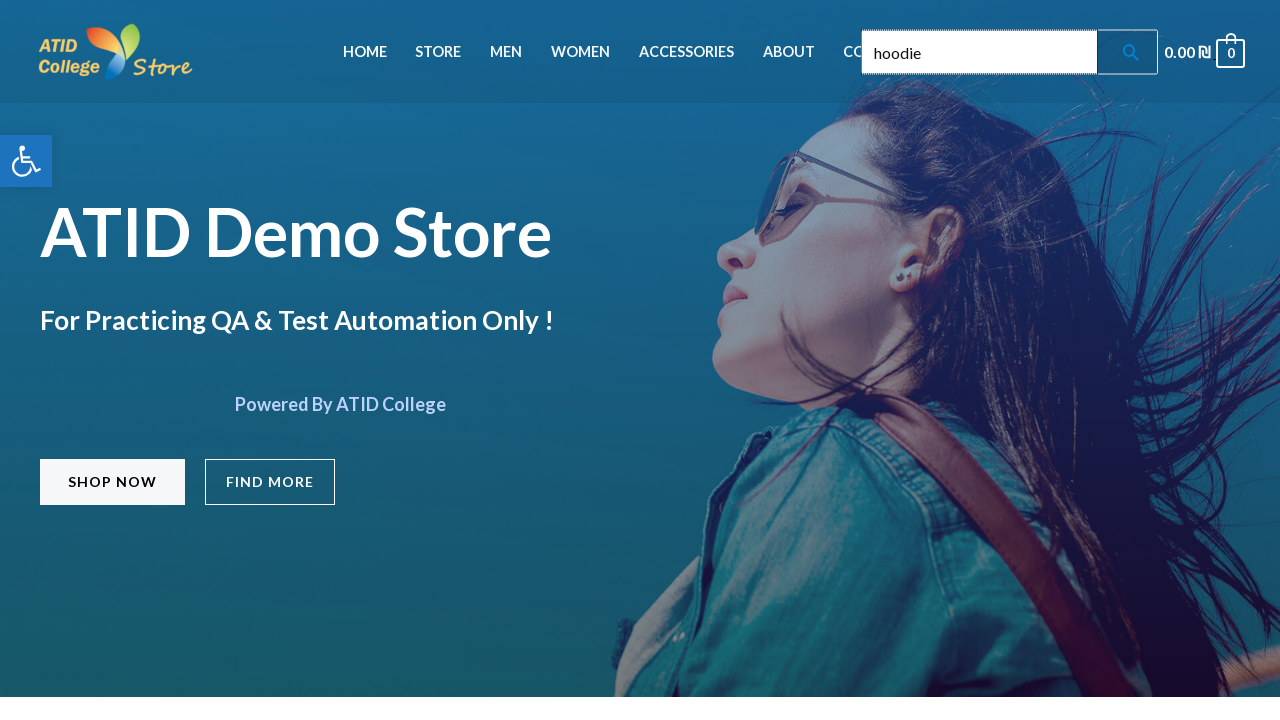

Pressed Enter to submit search on input[placeholder='Search …']
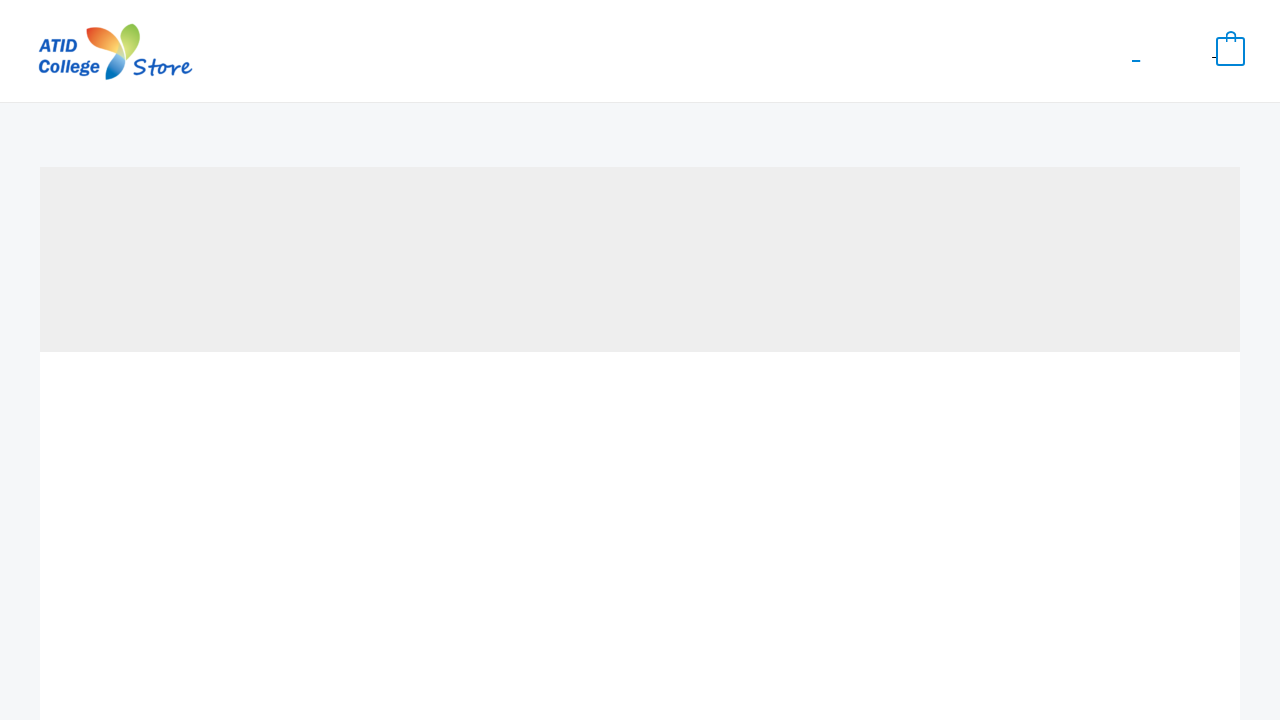

Search results loaded with Black Hoodie product visible
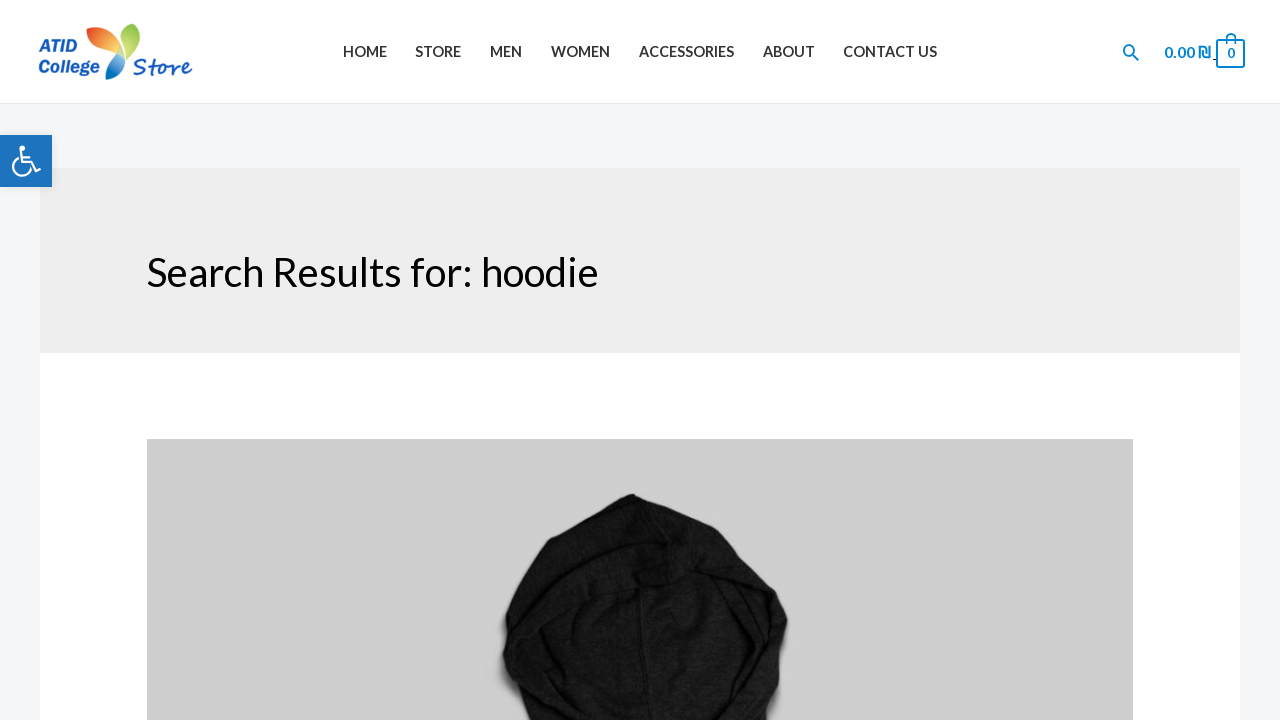

Clicked on Black Hoodie product image at (640, 360) on a[href='https://atid.store/product/black-hoodie/'] img
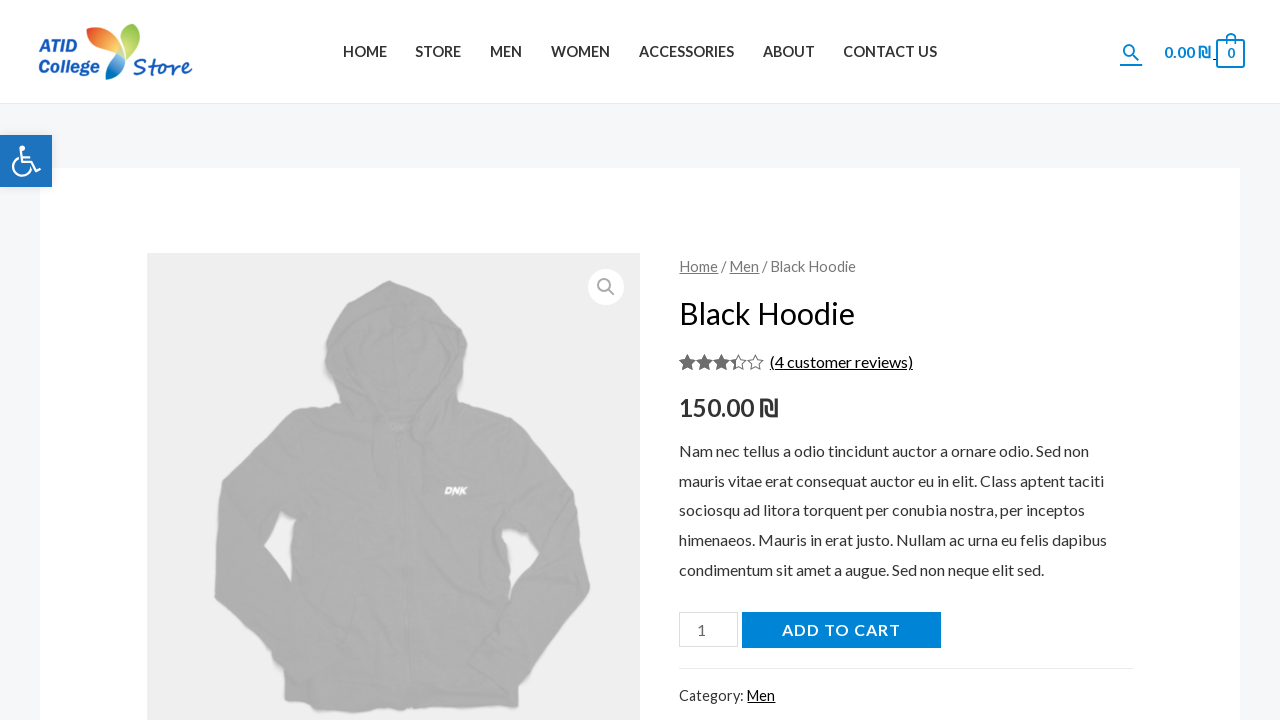

Product page loaded with Black Hoodie title visible
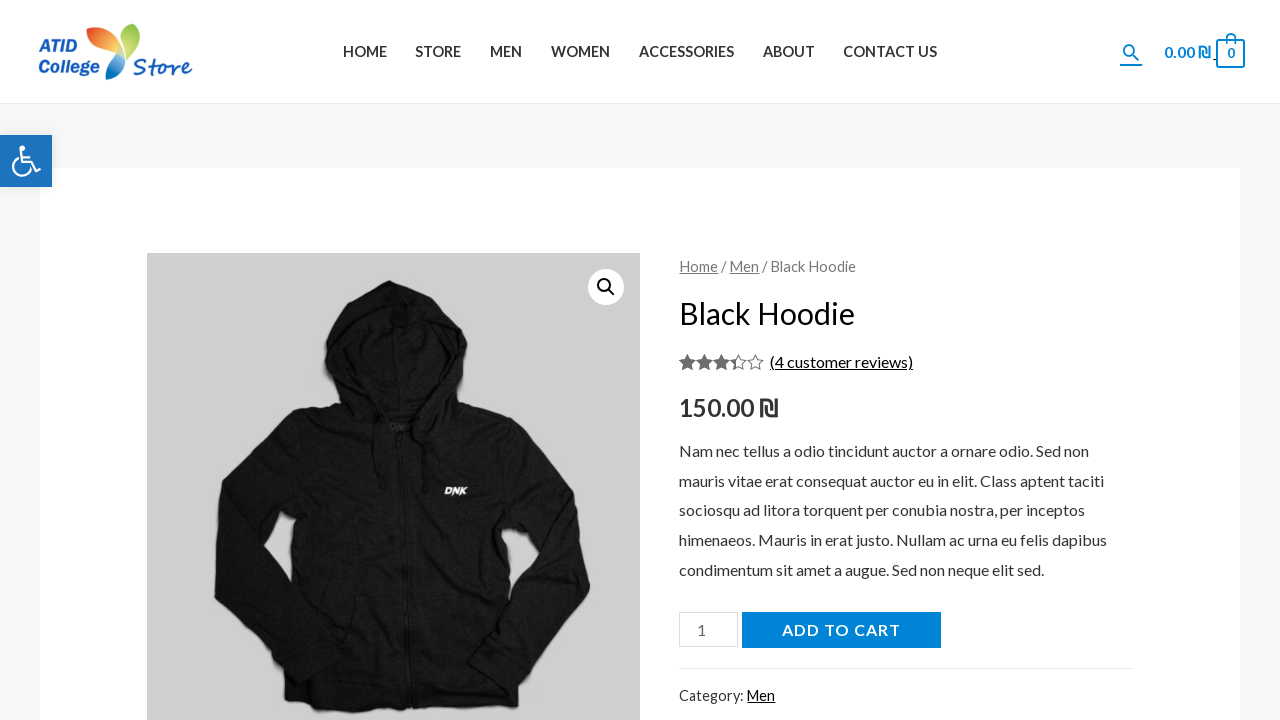

Product image element is present
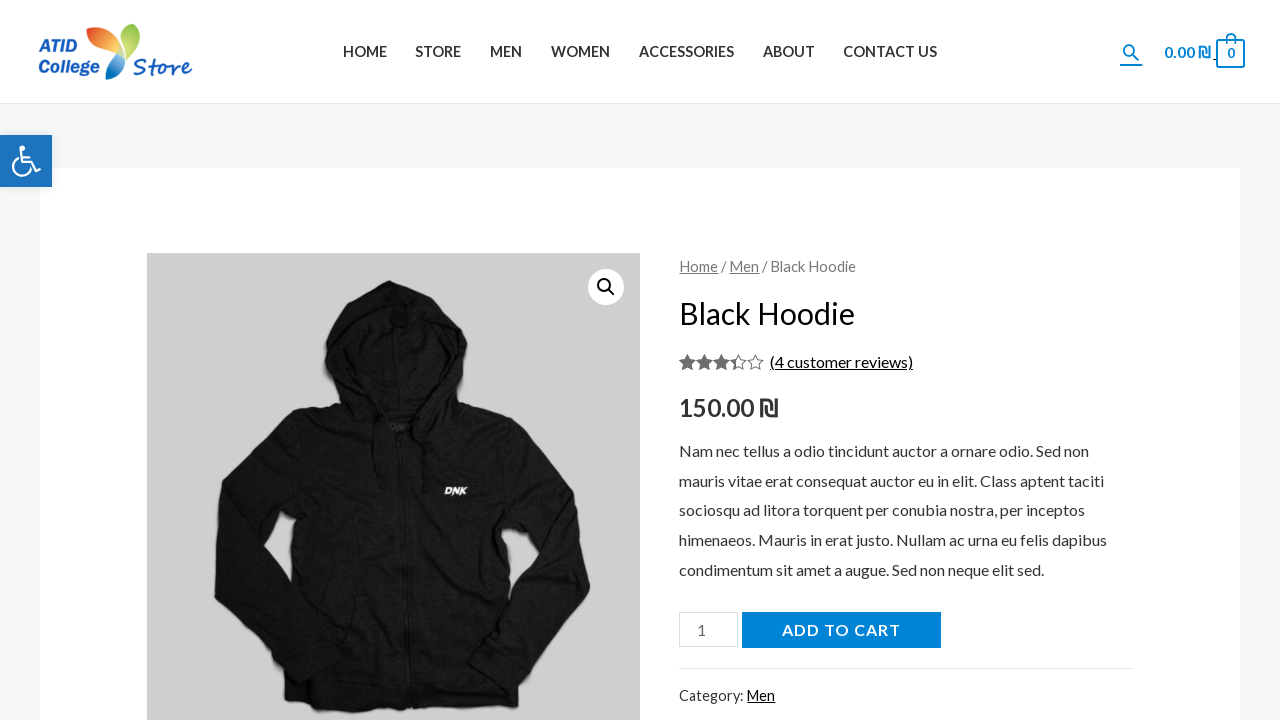

Product description element is present
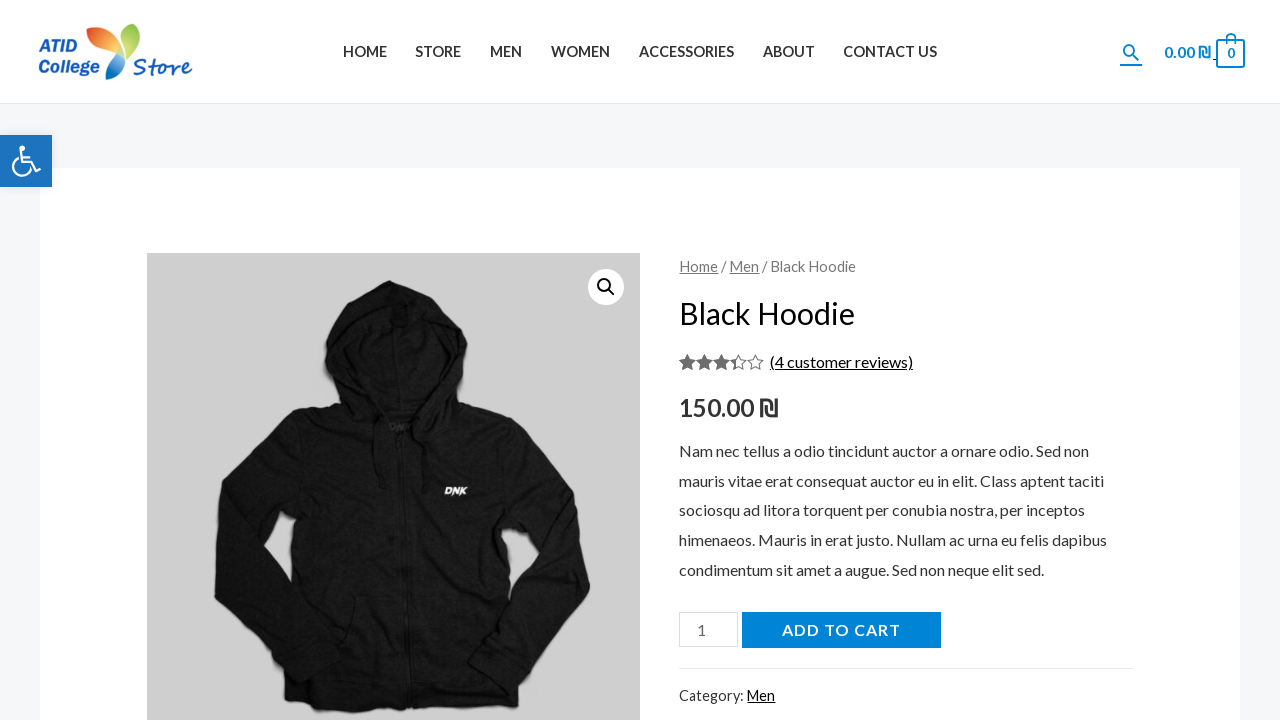

Product price element is present
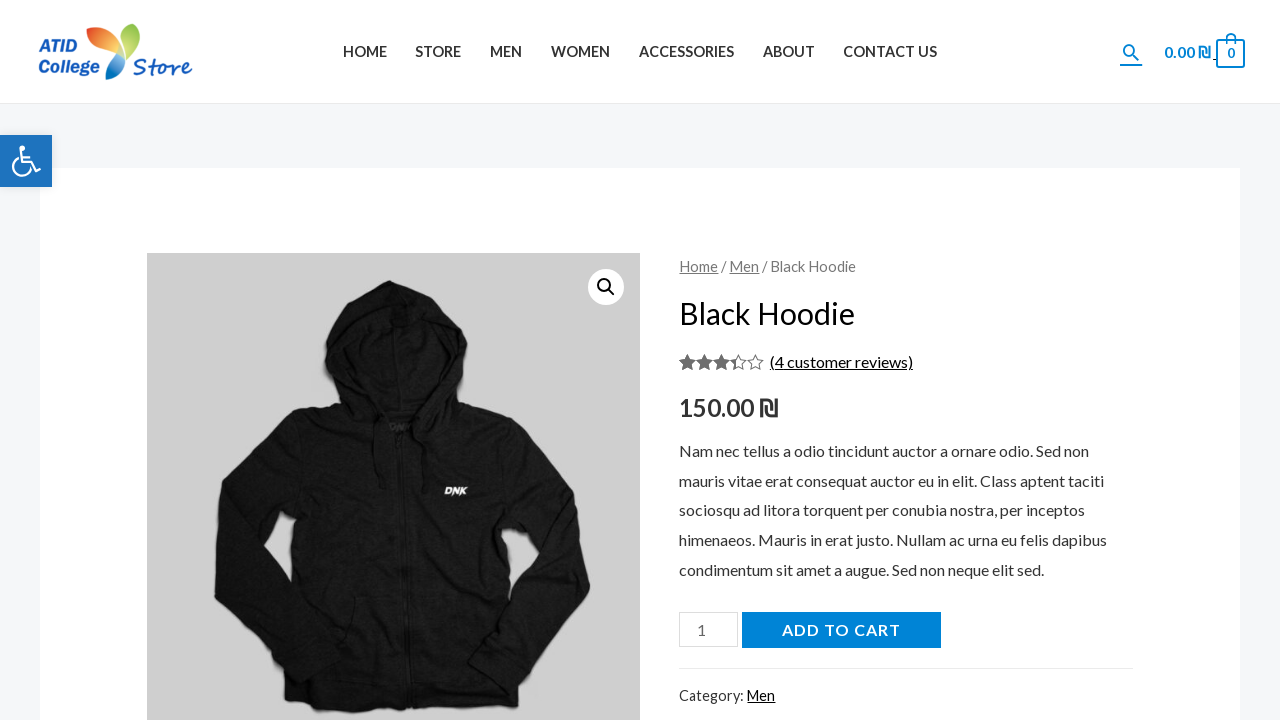

Clicked on Additional information tab at (339, 361) on a:has-text('Additional information')
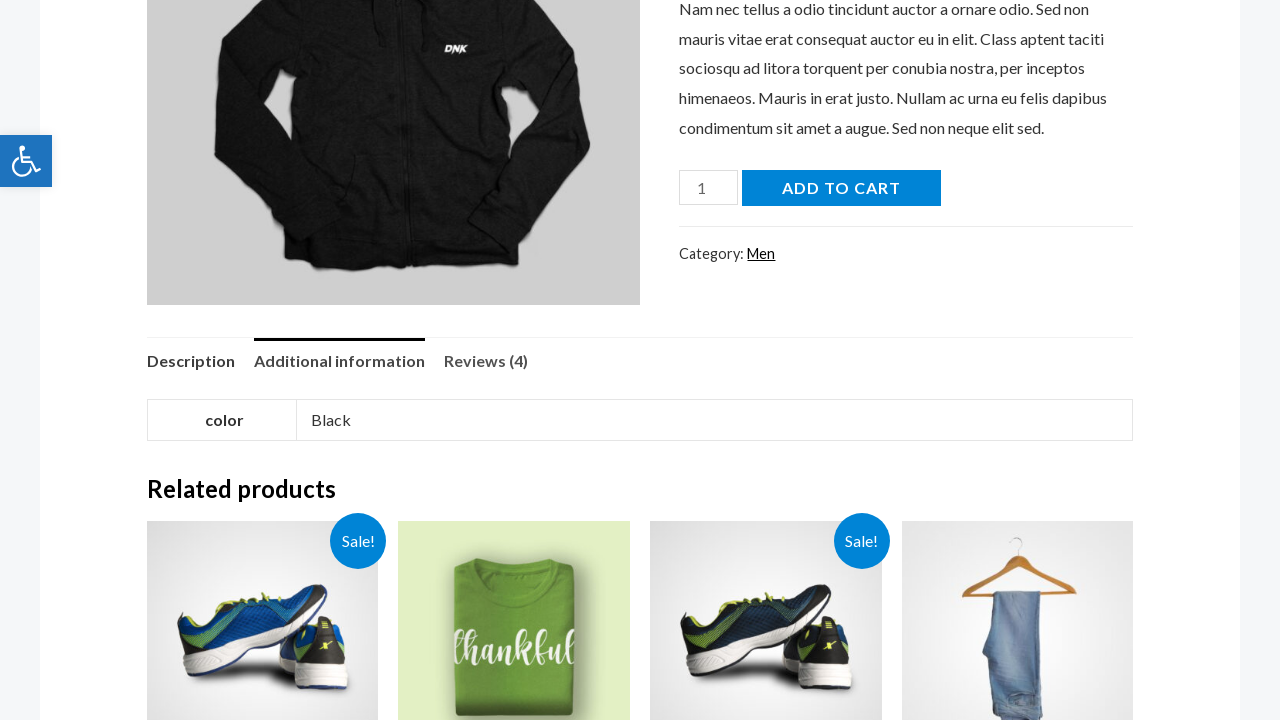

Additional information table loaded with product attributes
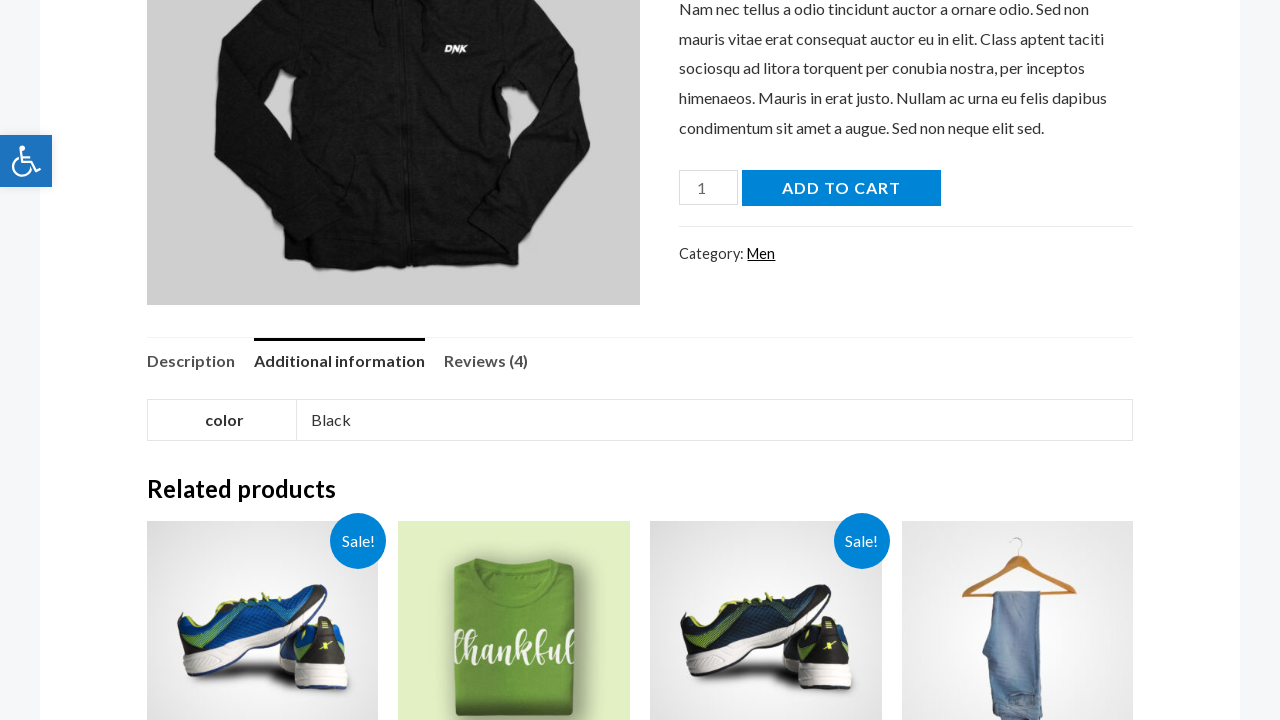

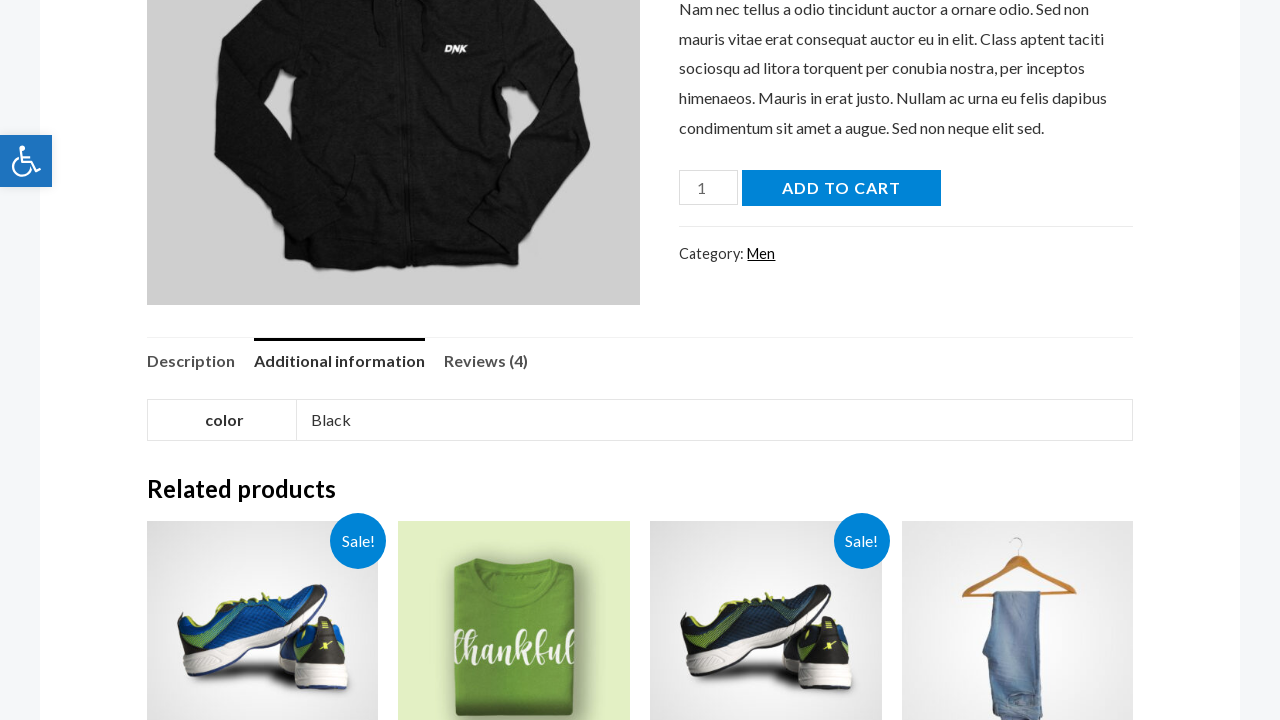